Verifies that the cart link element is displayed on the Wildberries homepage

Starting URL: https://www.wildberries.by/

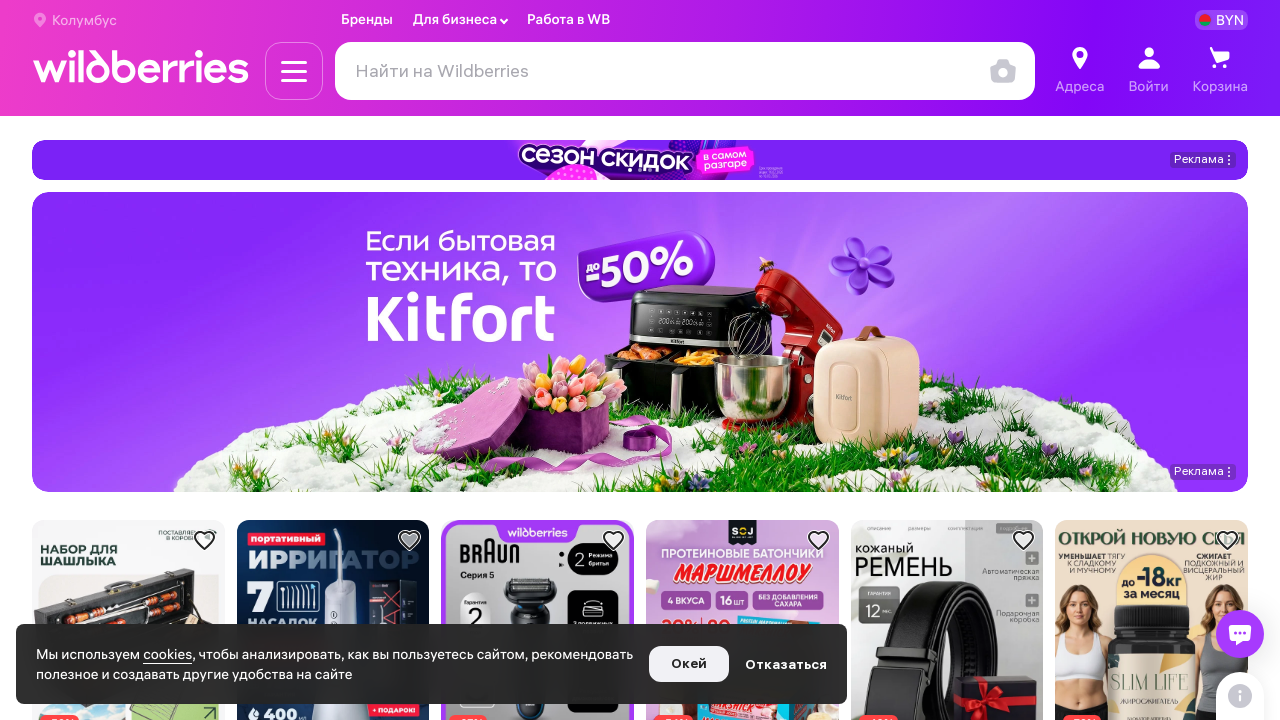

Waited for cart link element to be present on Wildberries homepage
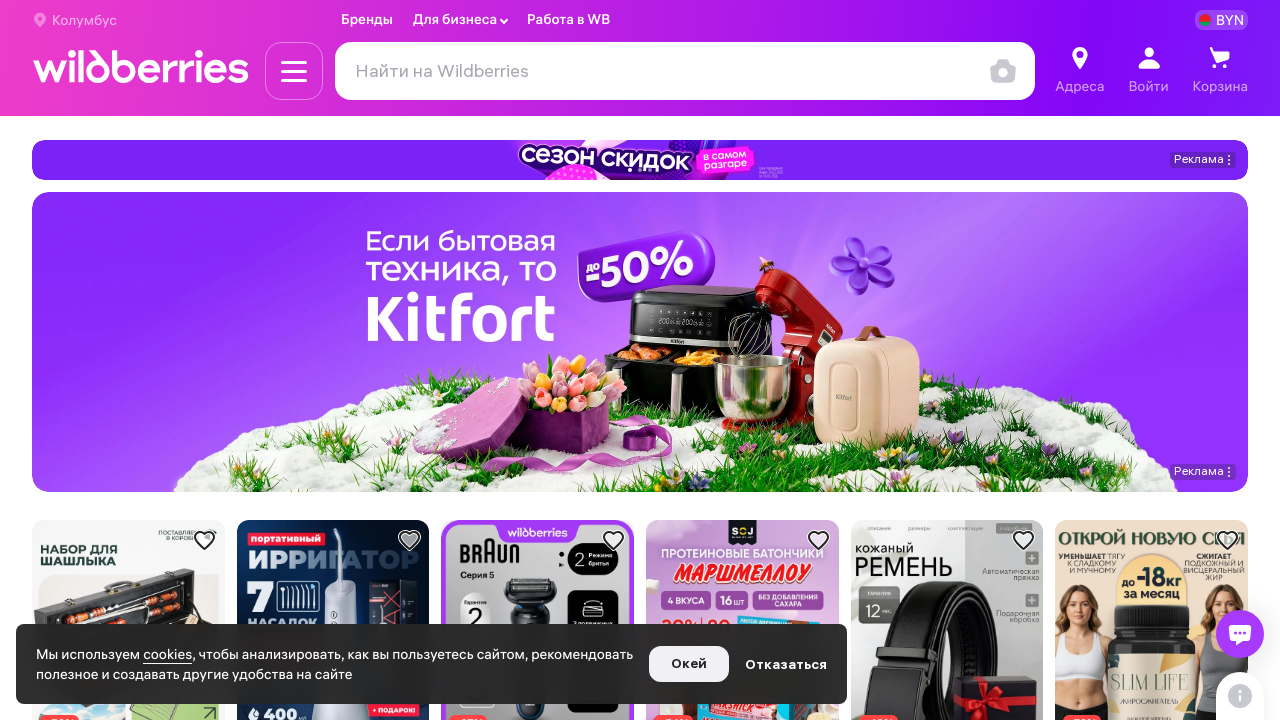

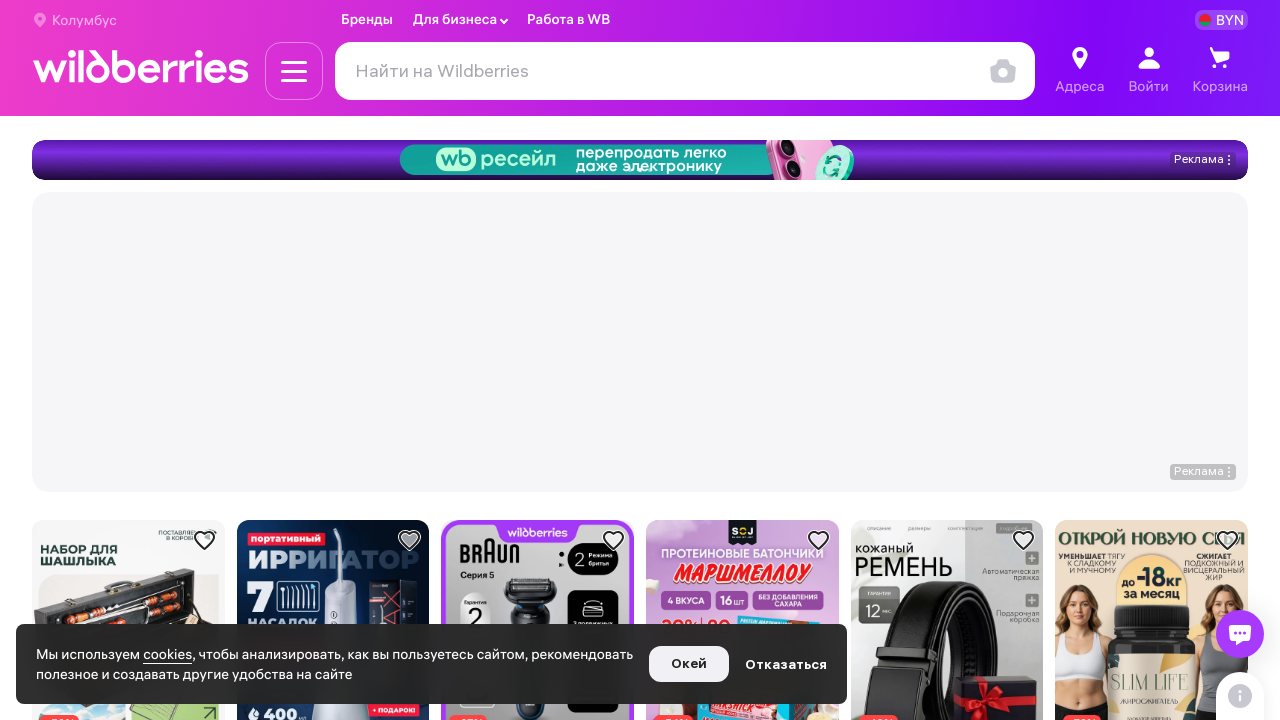